Extracts and processes market watch data from NSE India website to find the lowest number

Starting URL: https://www.nseindia.com/

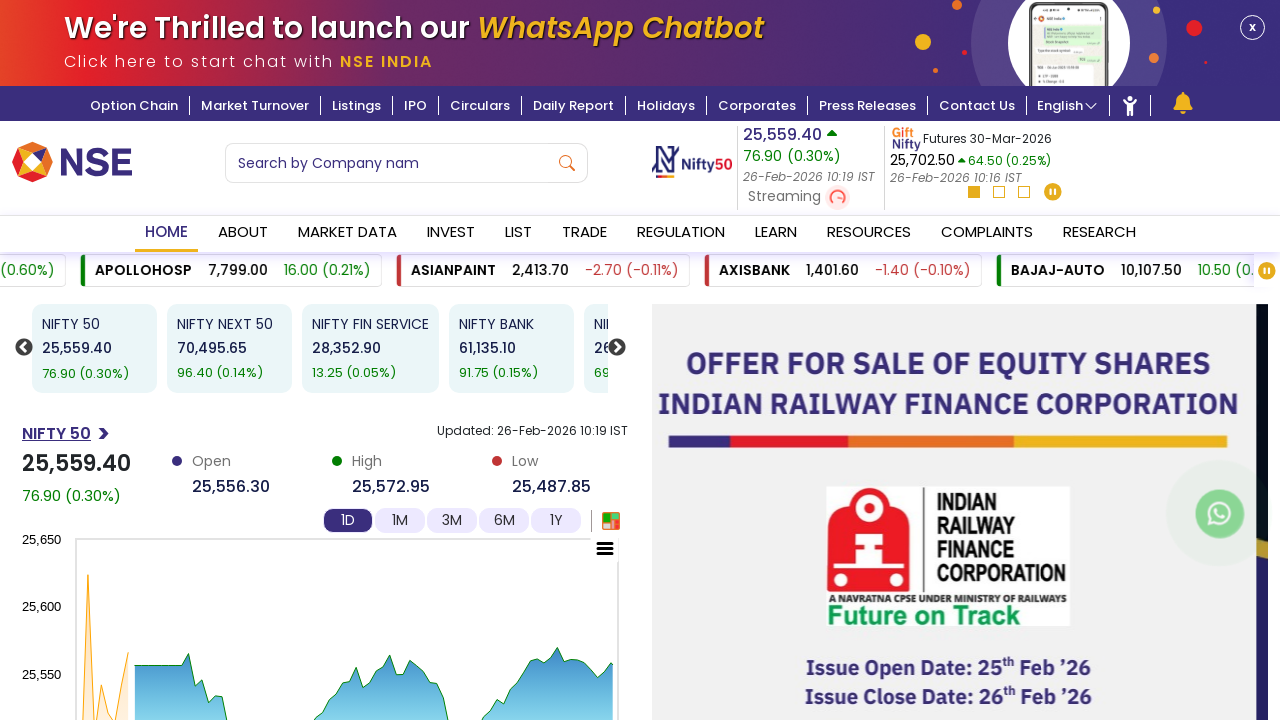

Retrieved all market watch list items from NSE India website
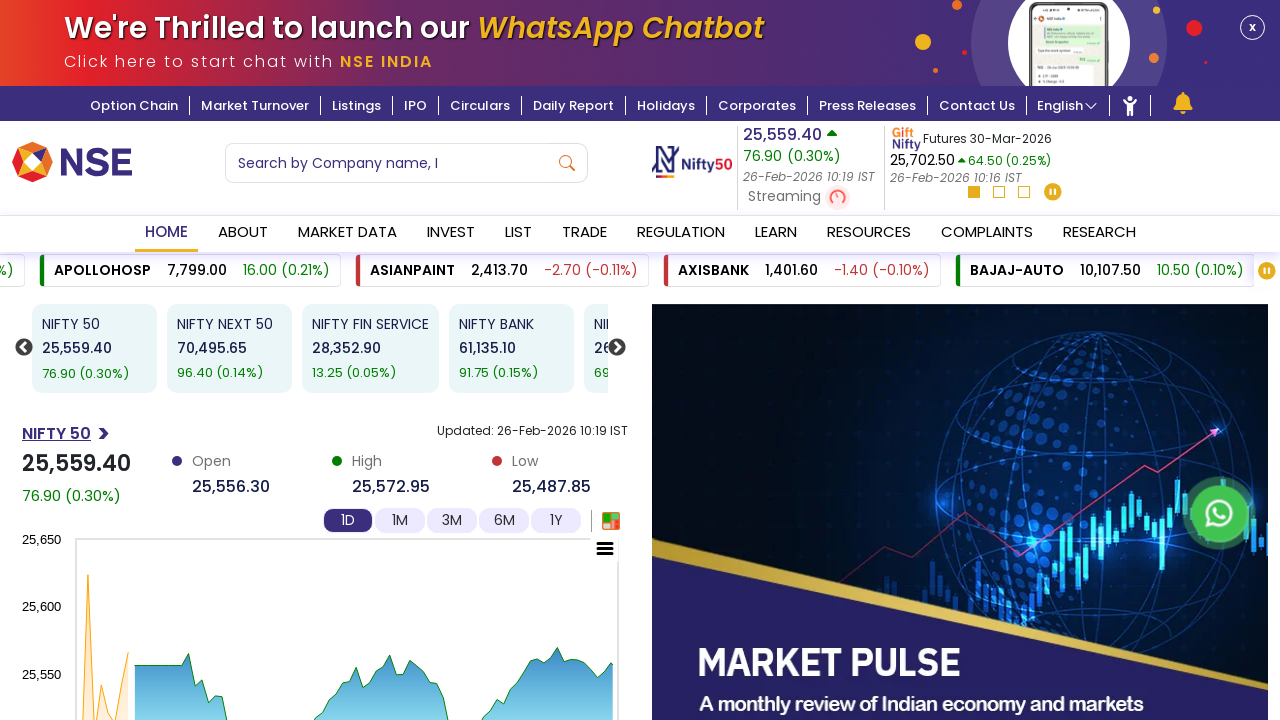

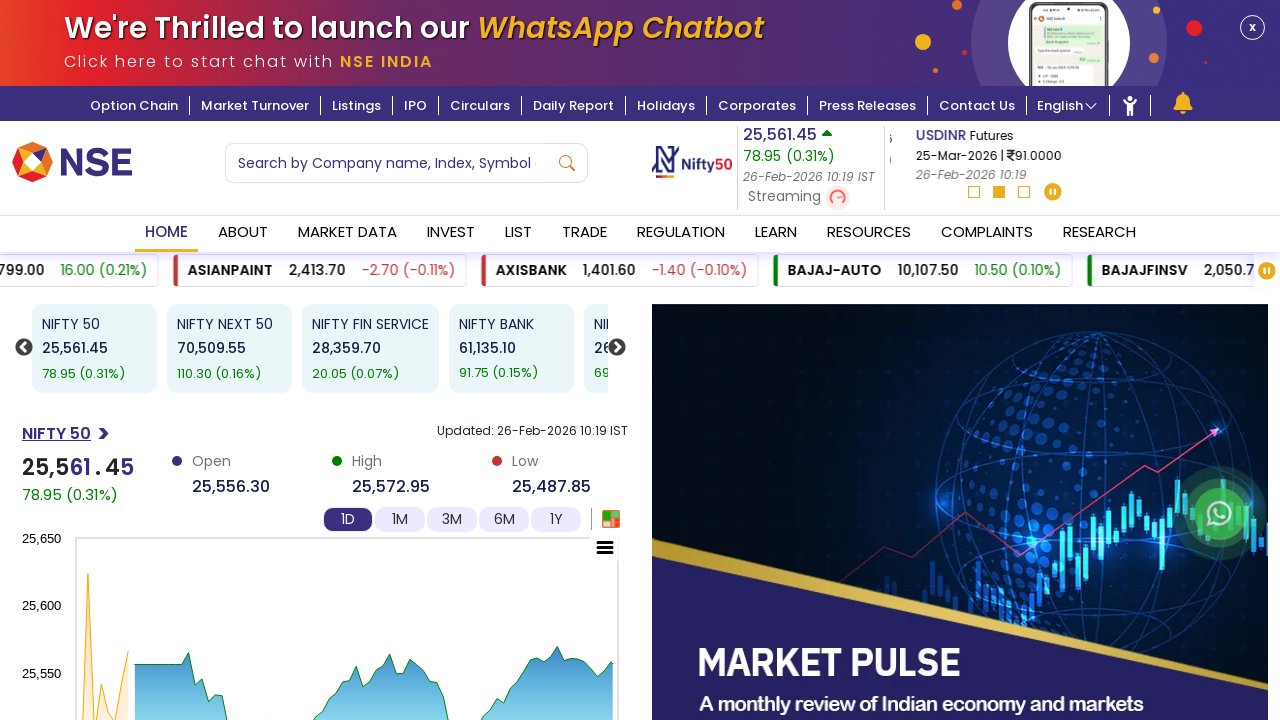